Tests checkbox functionality by navigating to Basic Elements section and selecting multiple regular and inline checkboxes to verify they can be checked

Starting URL: http://automationbykrishna.com/

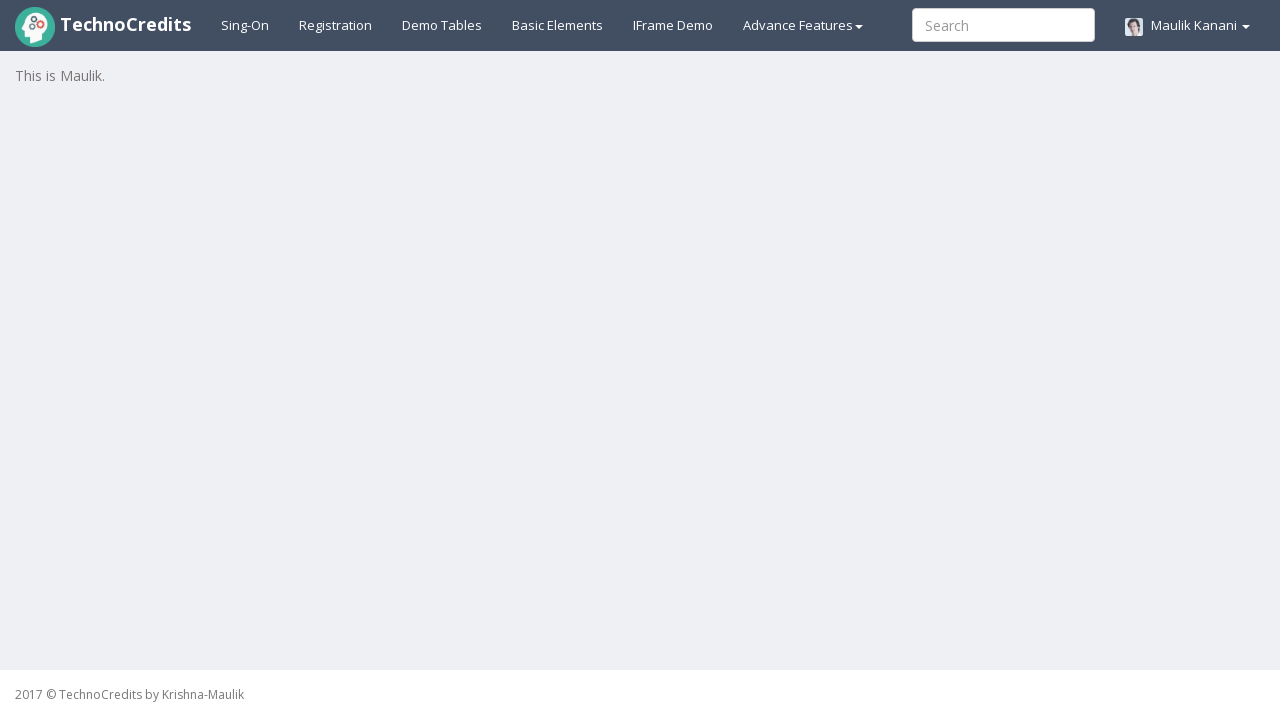

Clicked on Basic Elements link at (558, 25) on a#basicelements
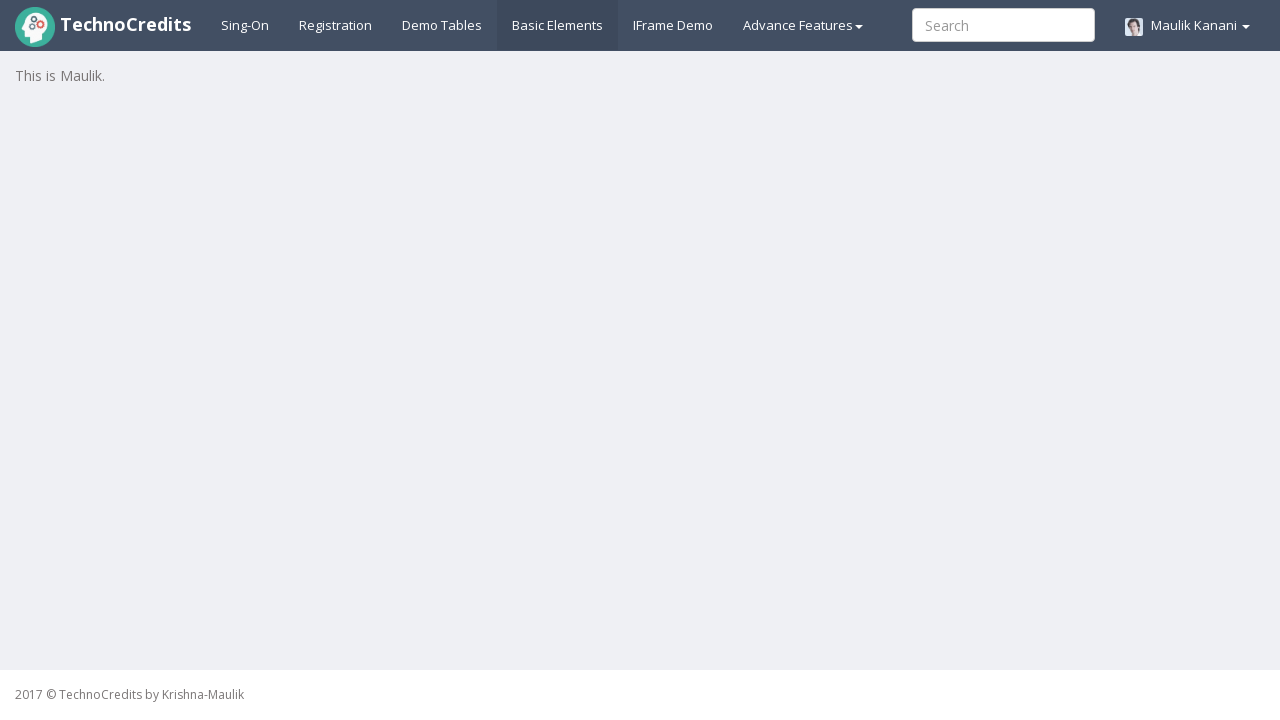

Waited for page to load
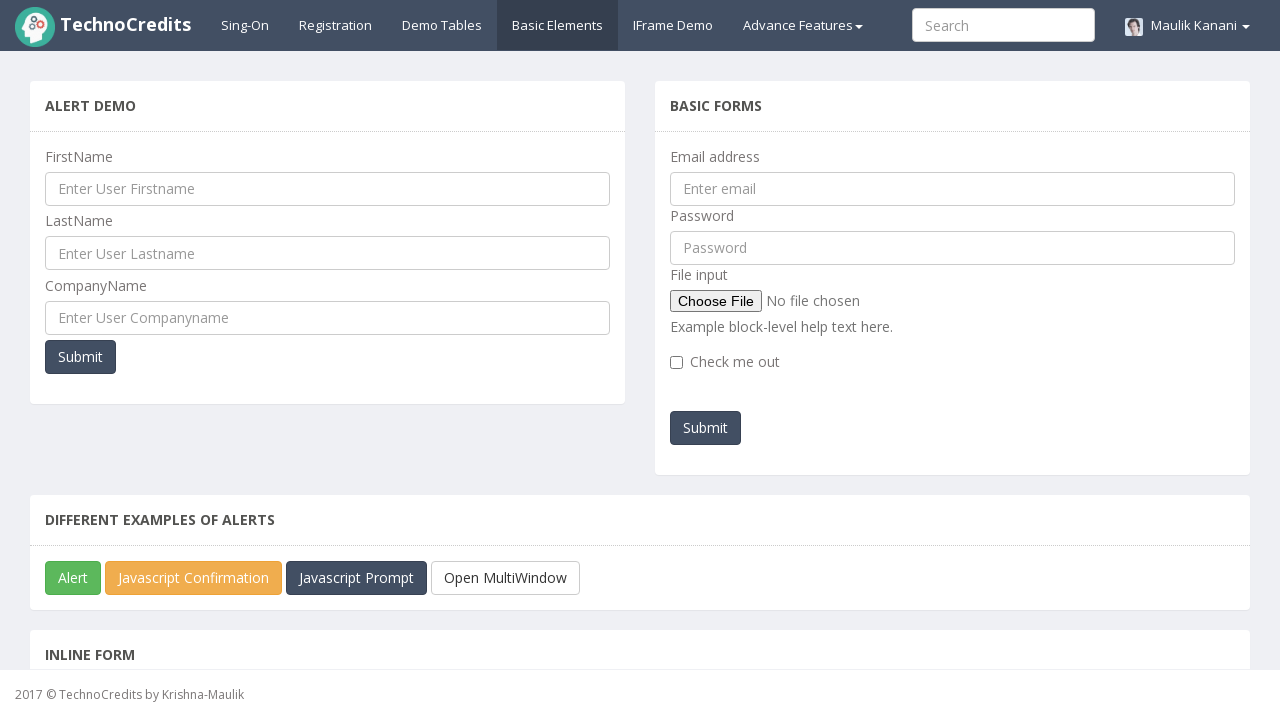

Located regular checkbox elements
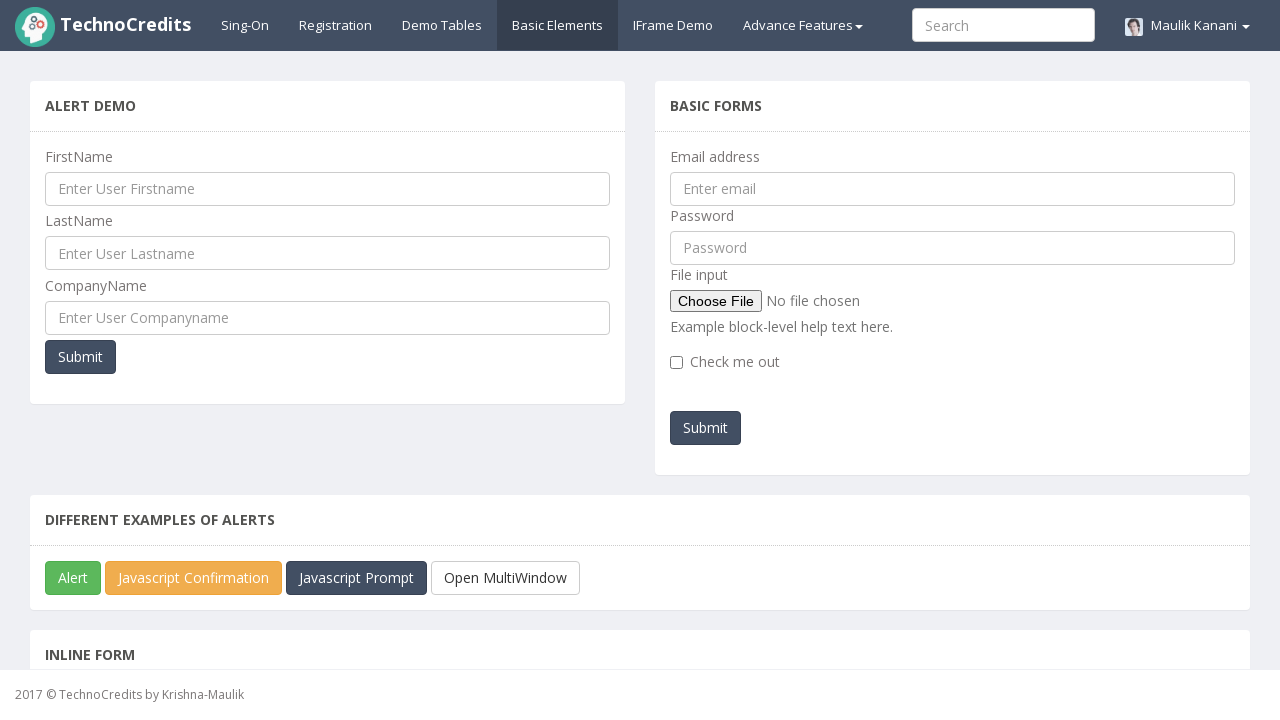

Scrolled first regular checkbox into view
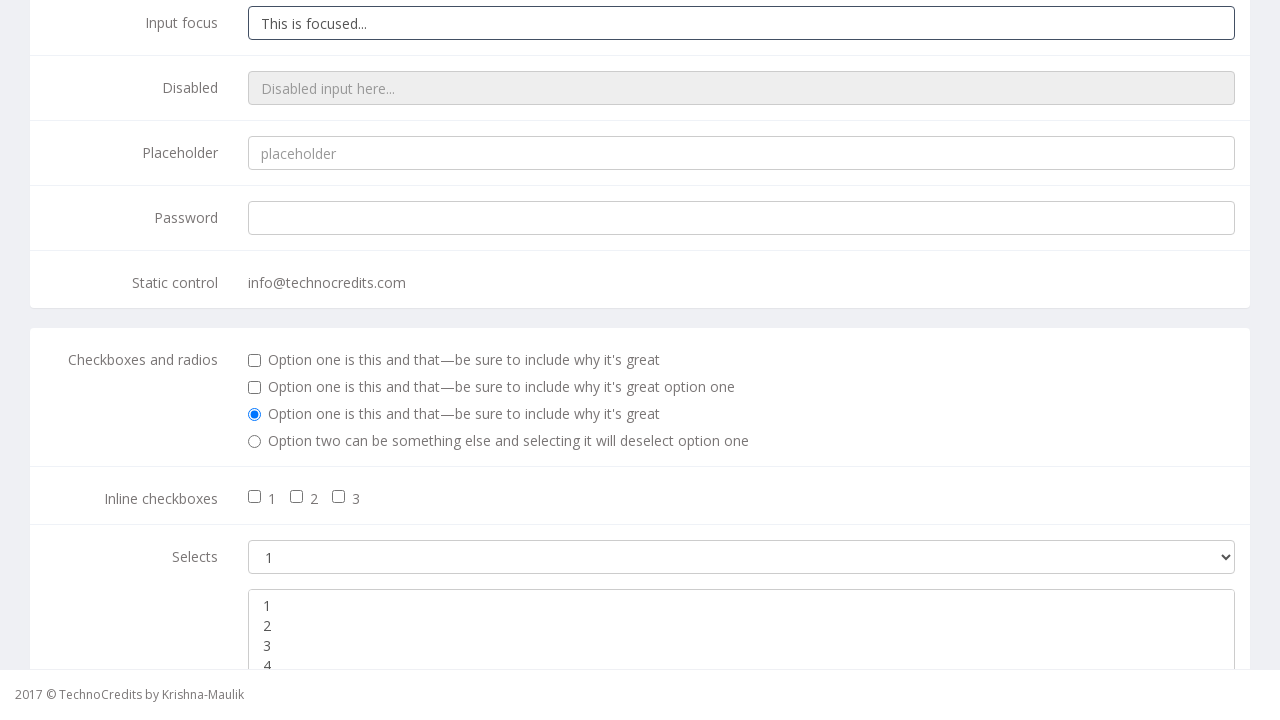

Clicked first regular checkbox at (255, 361) on (//div[@class='form-group']//div[@class='checkbox'])[2]//input[@type='checkbox']
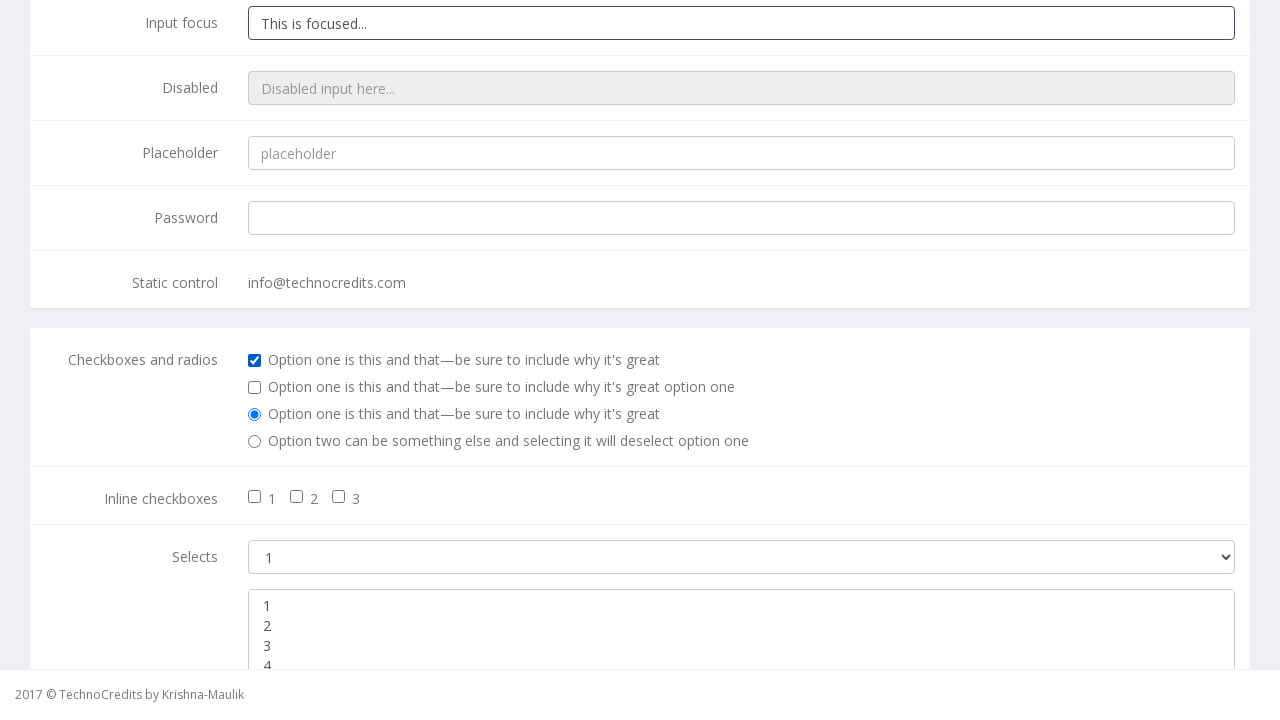

Clicked second regular checkbox at (255, 388) on (//div[@class='form-group']//div[@class='checkbox'])[3]//input[@type='checkbox']
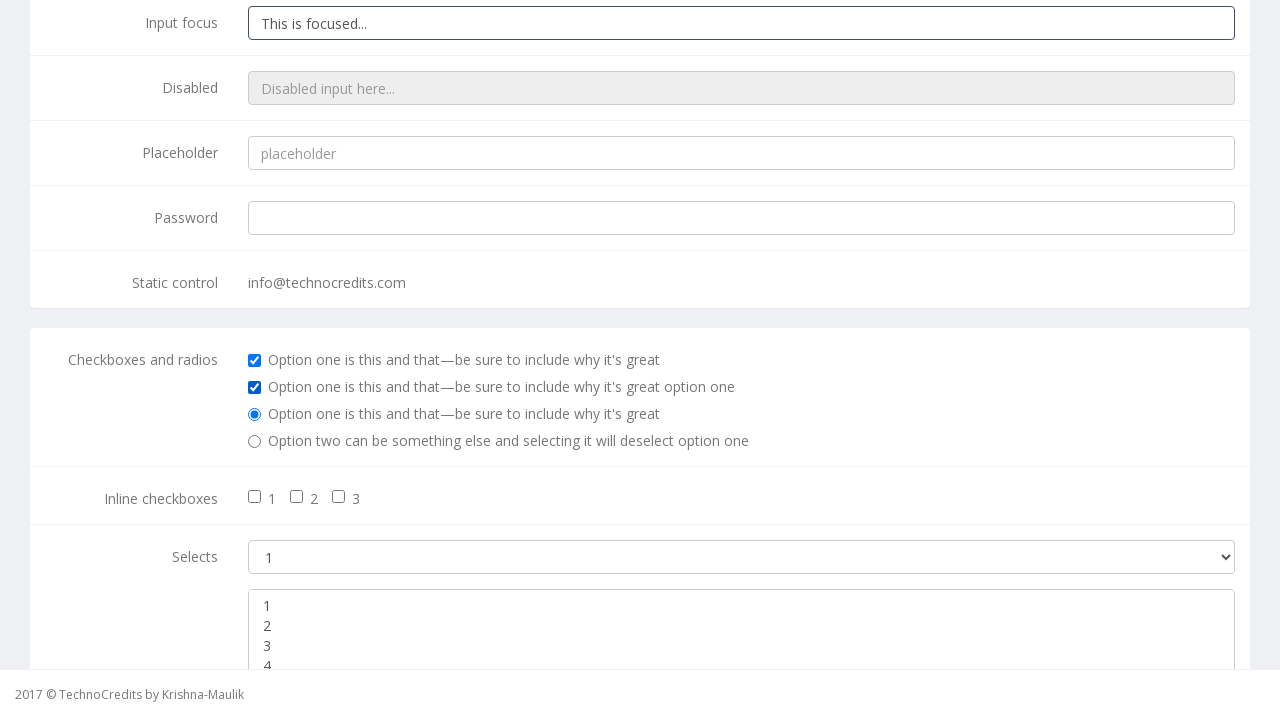

Waited before selecting inline checkboxes
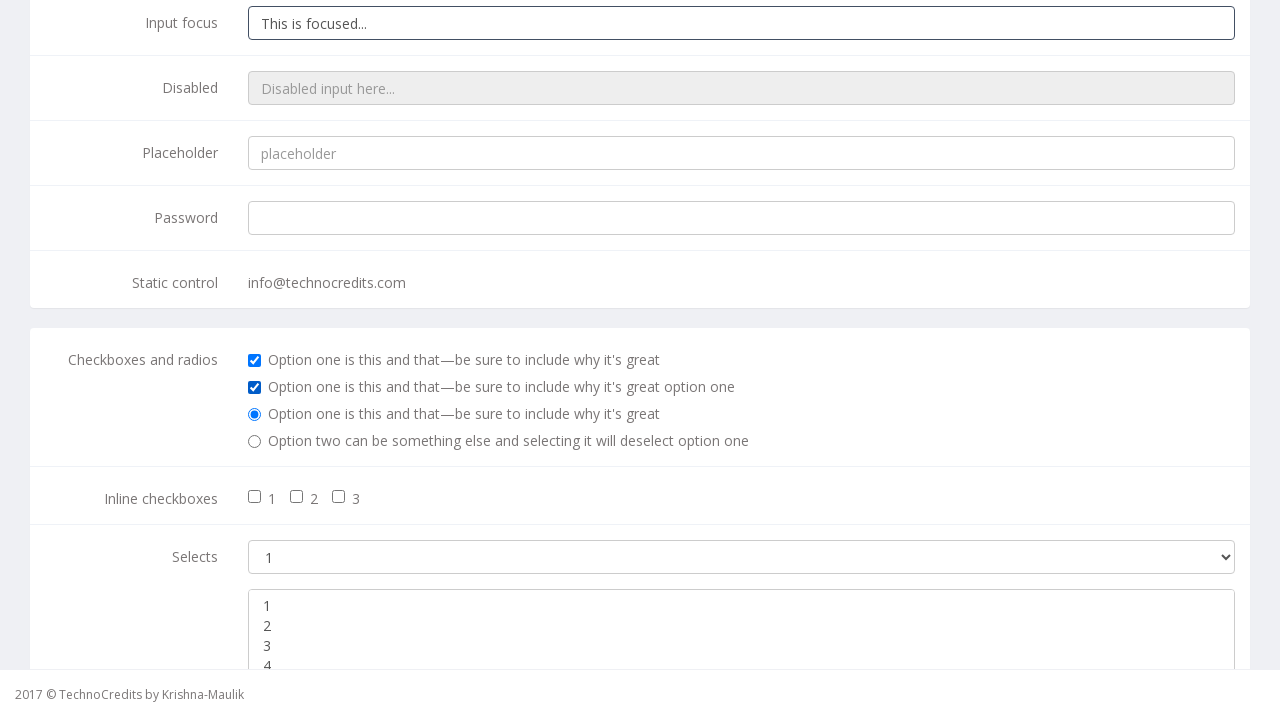

Clicked first inline checkbox at (255, 497) on input#inlineCheckbox1
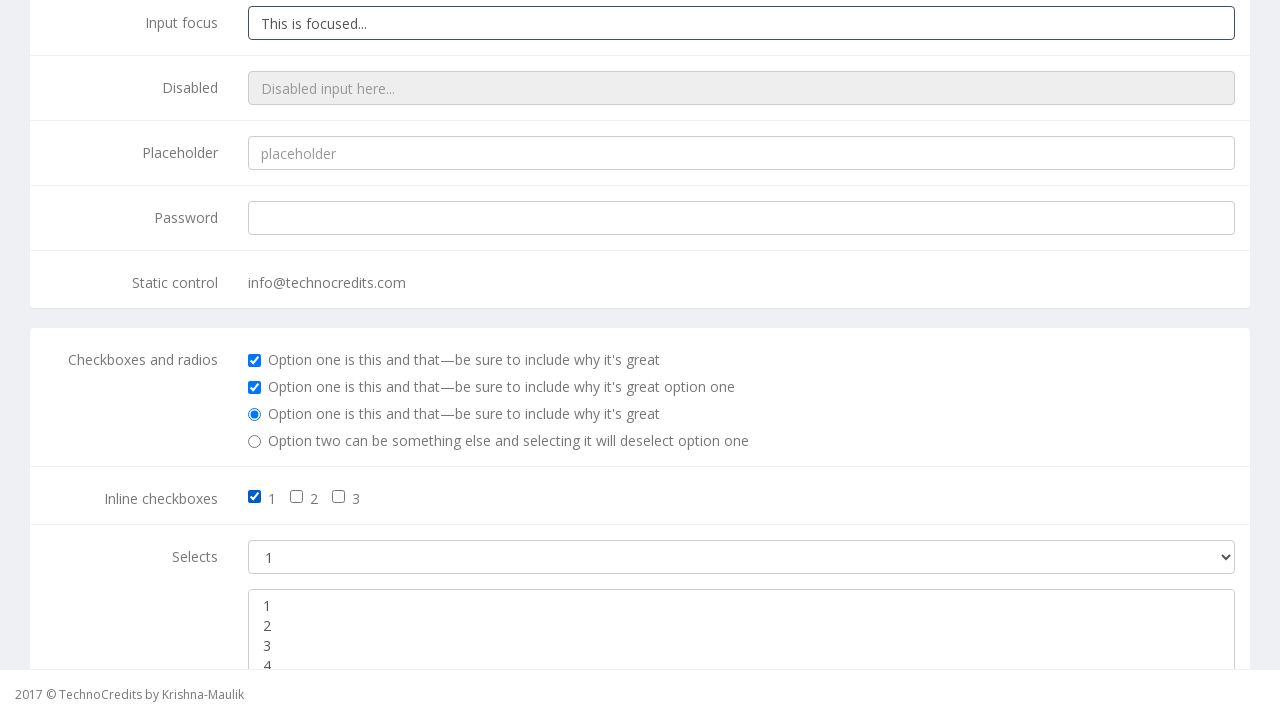

Clicked second inline checkbox at (297, 497) on input#inlineCheckbox2
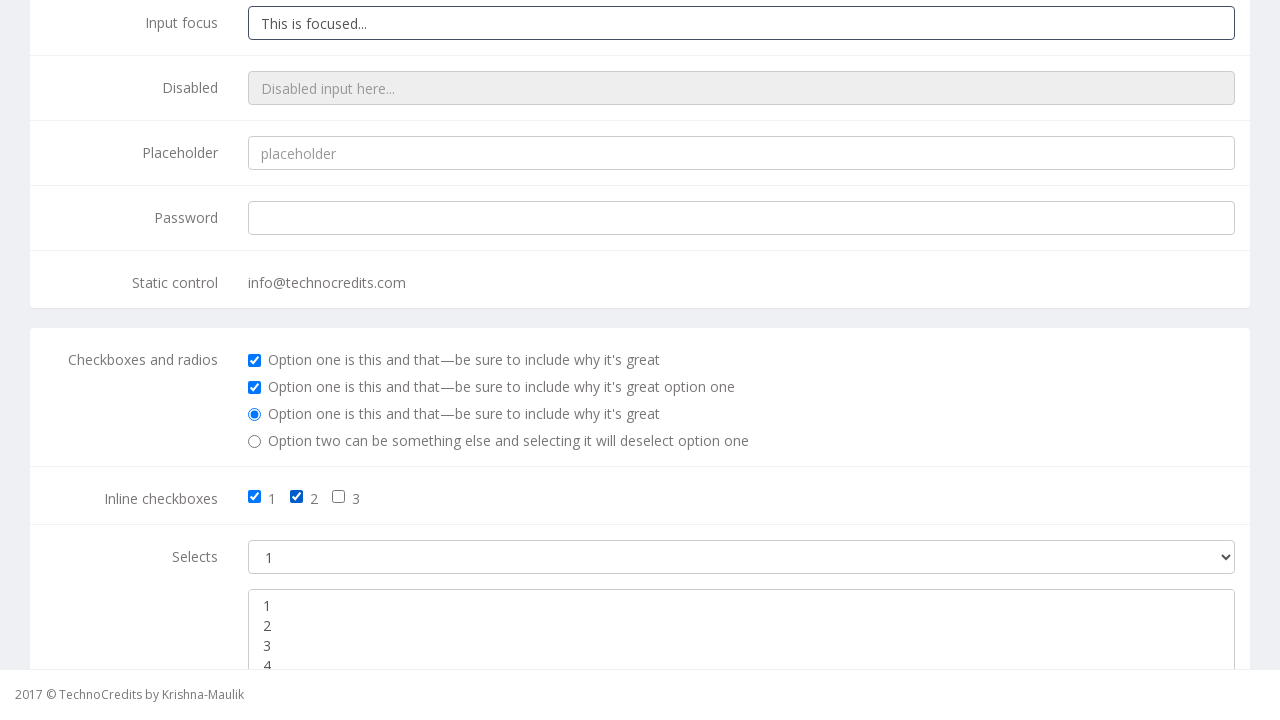

Clicked third inline checkbox at (339, 497) on input#inlineCheckbox3
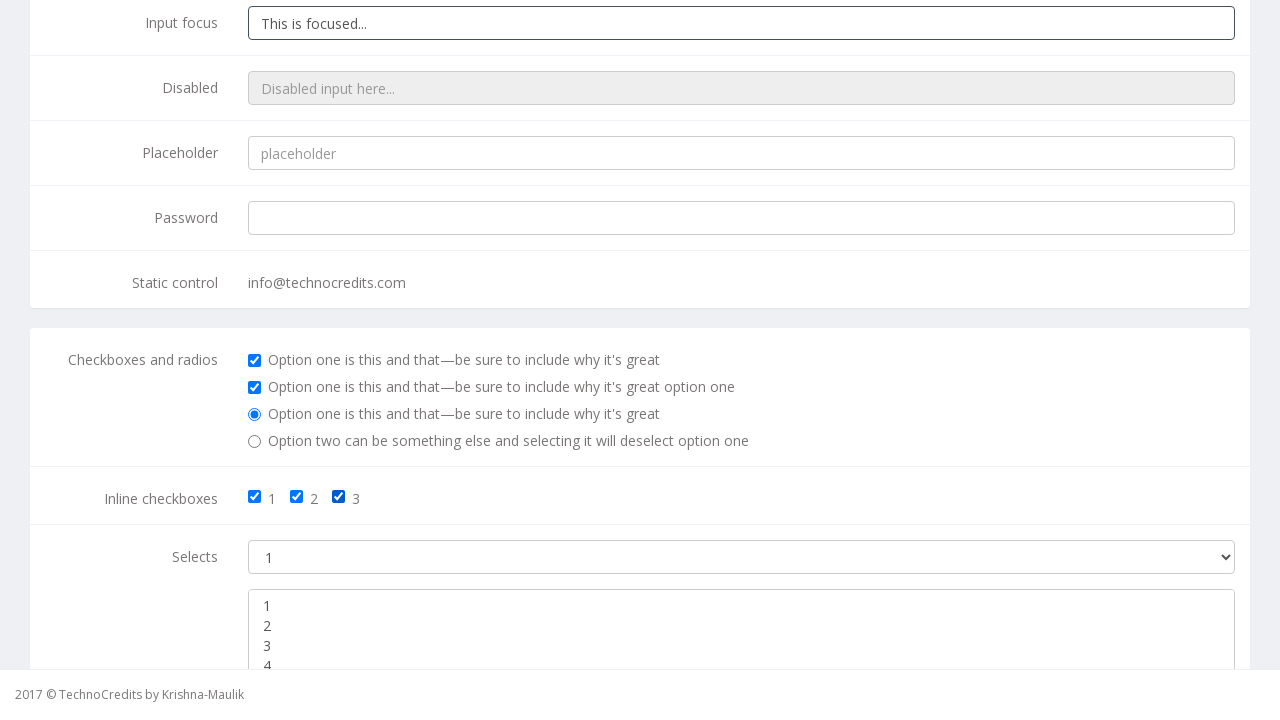

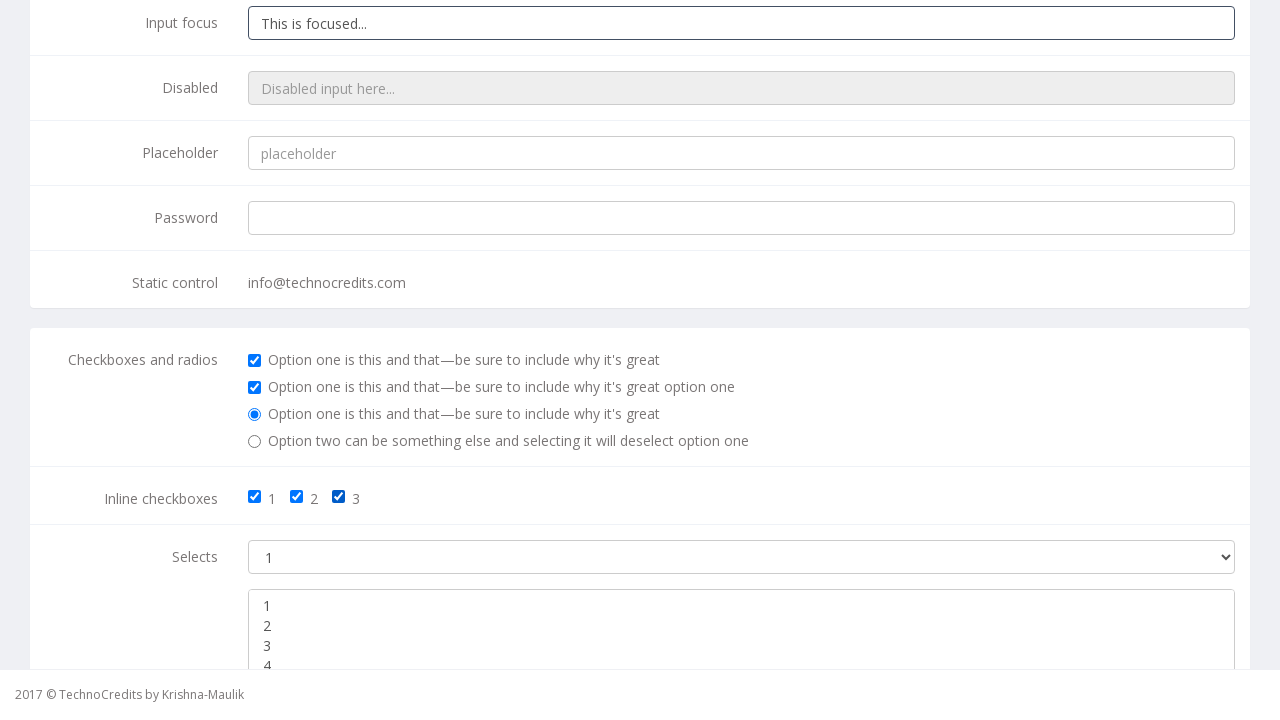